Verifies that the Company element can be located by name attribute

Starting URL: https://selectorshub.com/xpath-practice-page/

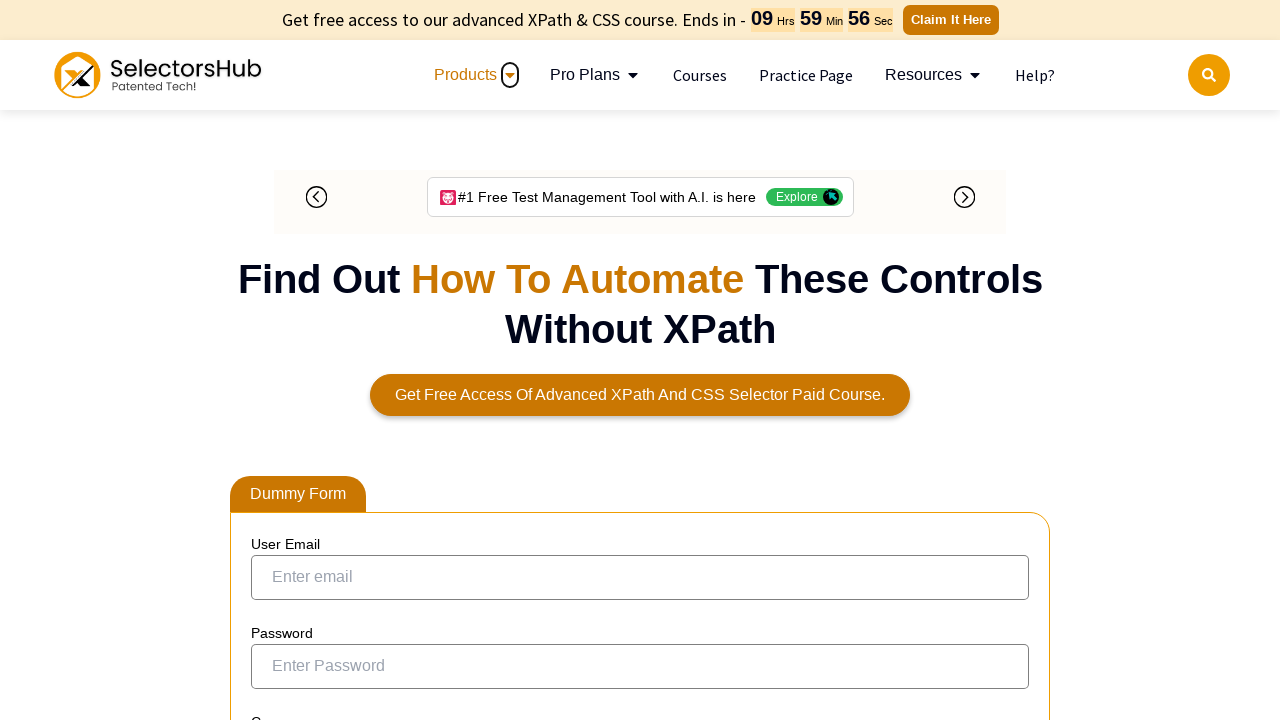

Waited for Company element with name attribute to be available
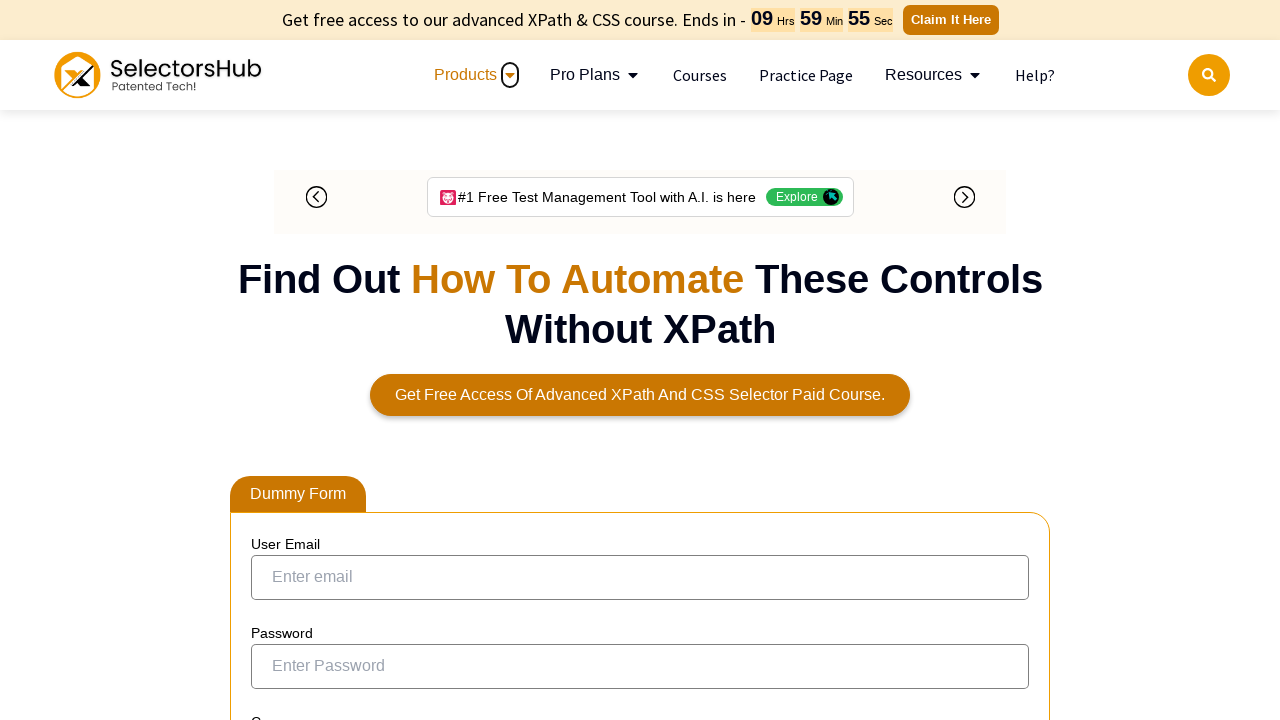

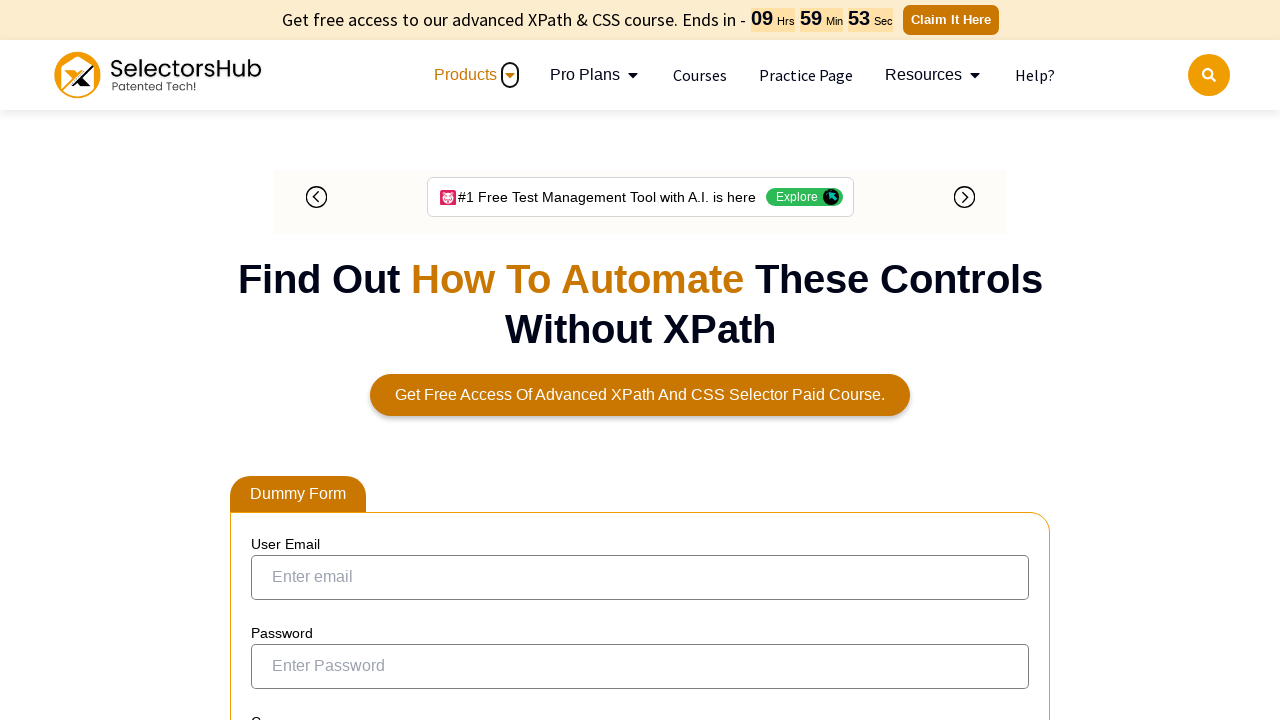